Tests a practice registration form by filling in personal details including first name, last name, email, gender selection, phone number, and date of birth using a date picker.

Starting URL: https://demoqa.com/automation-practice-form

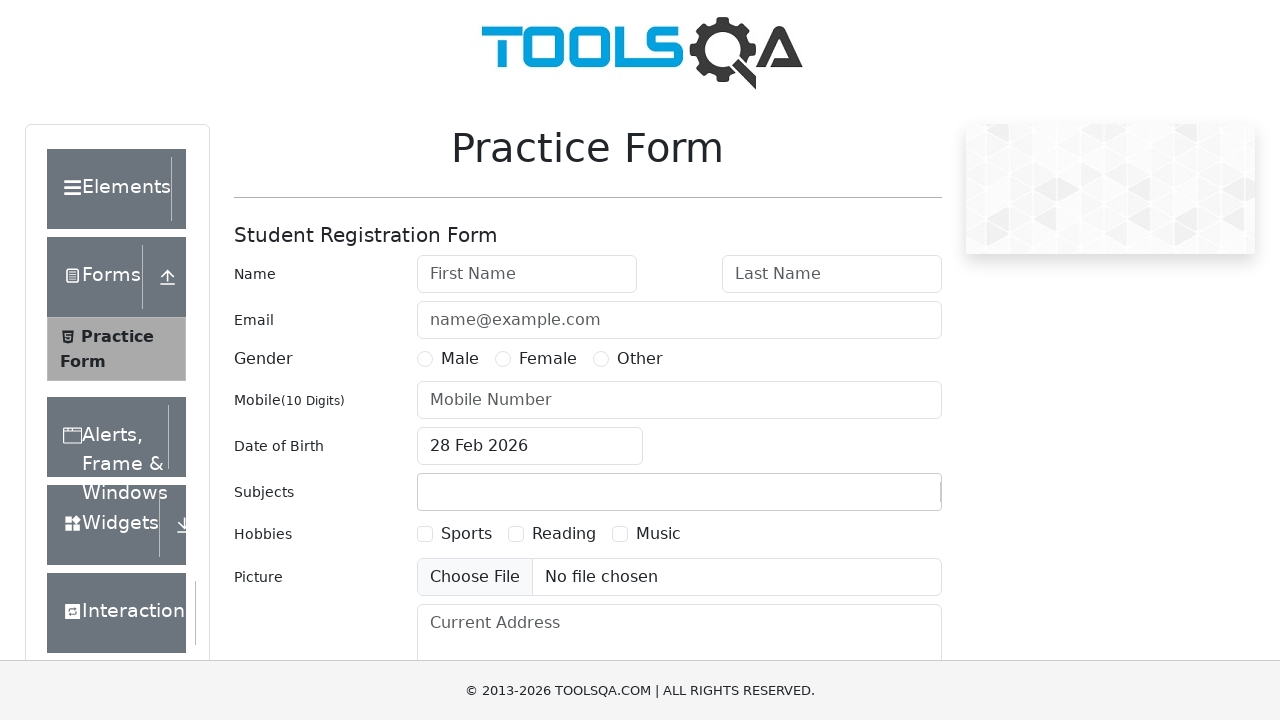

Filled first name field with 'Privet' on #firstName
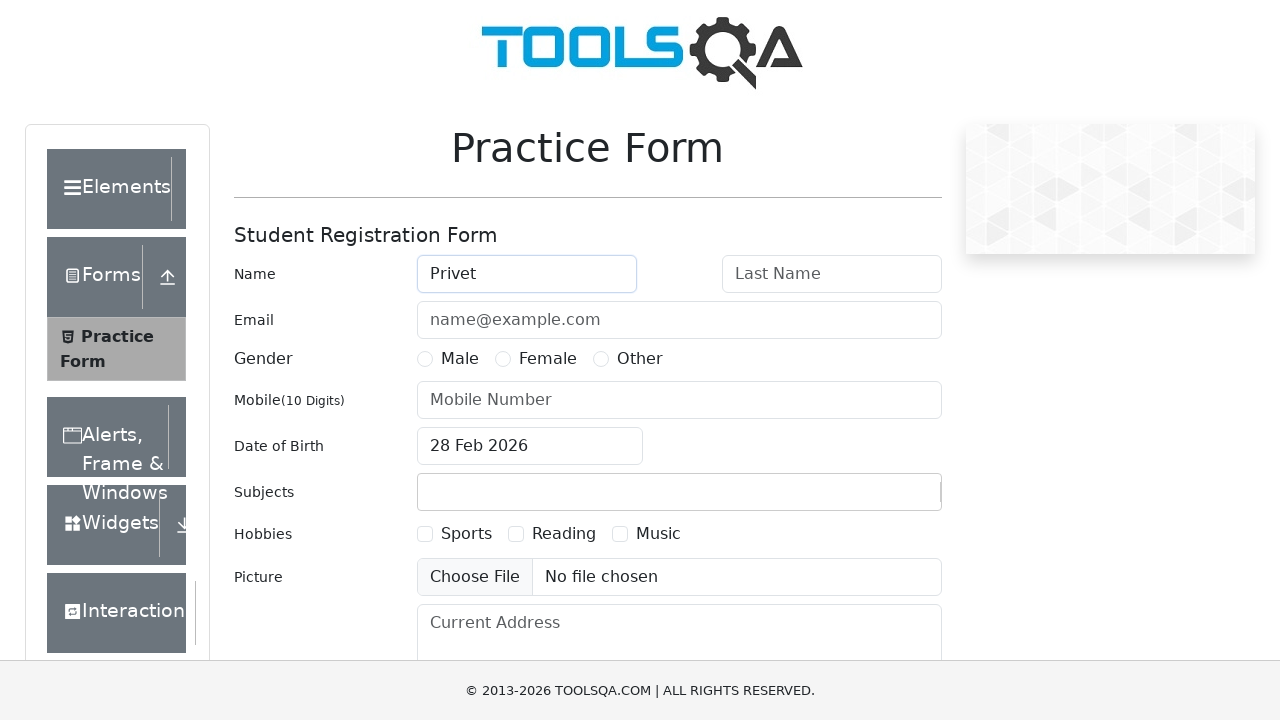

Filled last name field with 'Kakdela' on #lastName
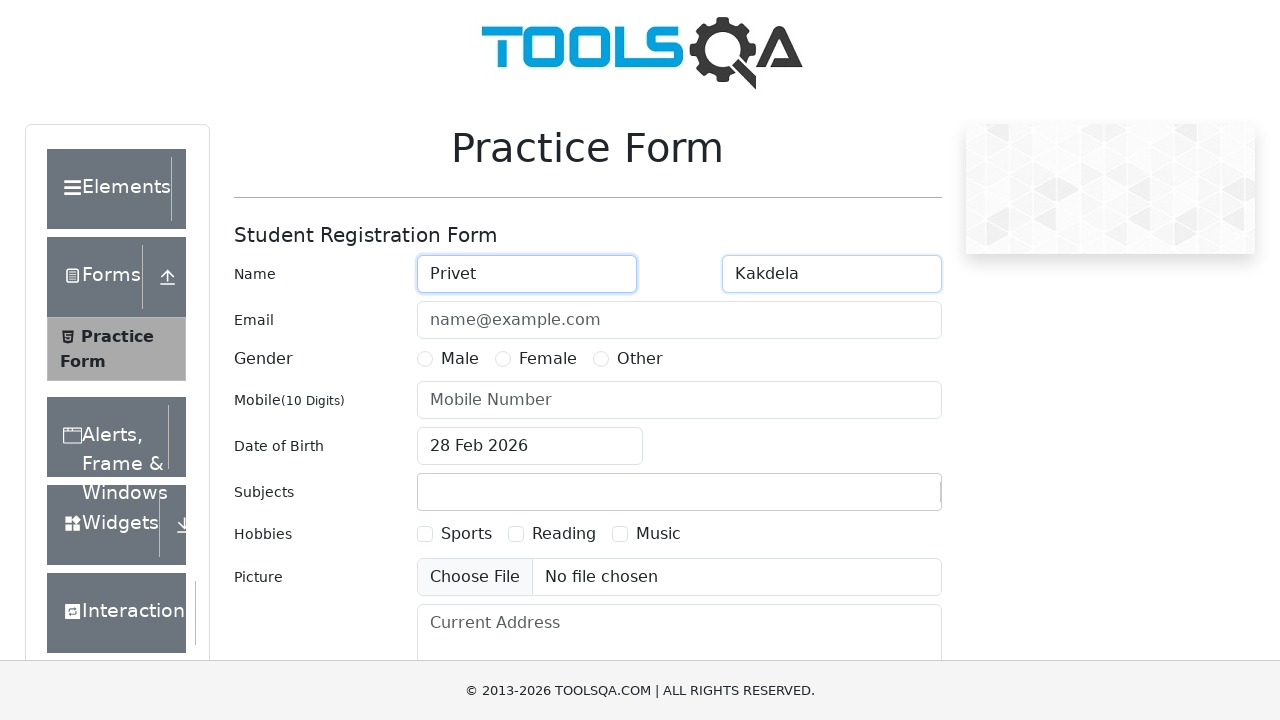

Filled email field with 'privetkakdela@yahoo.com' on #userEmail
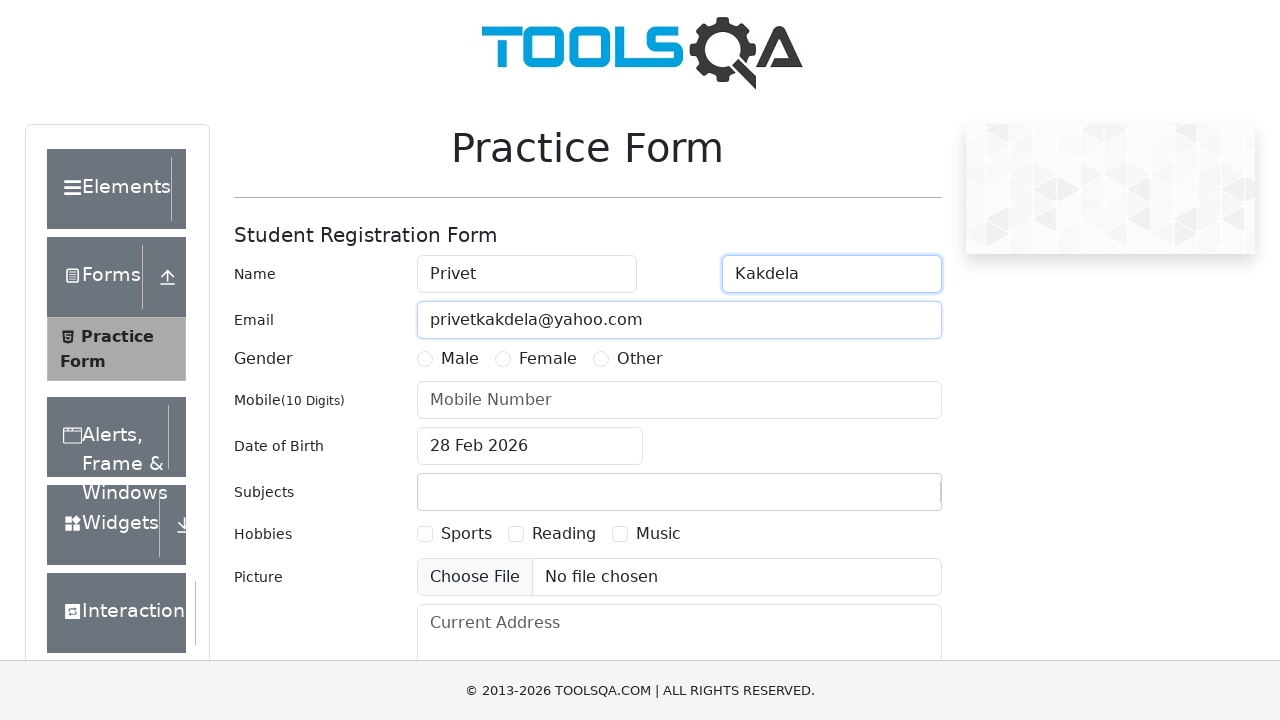

Selected 'Other' gender option at (640, 359) on #genterWrapper >> text=Other
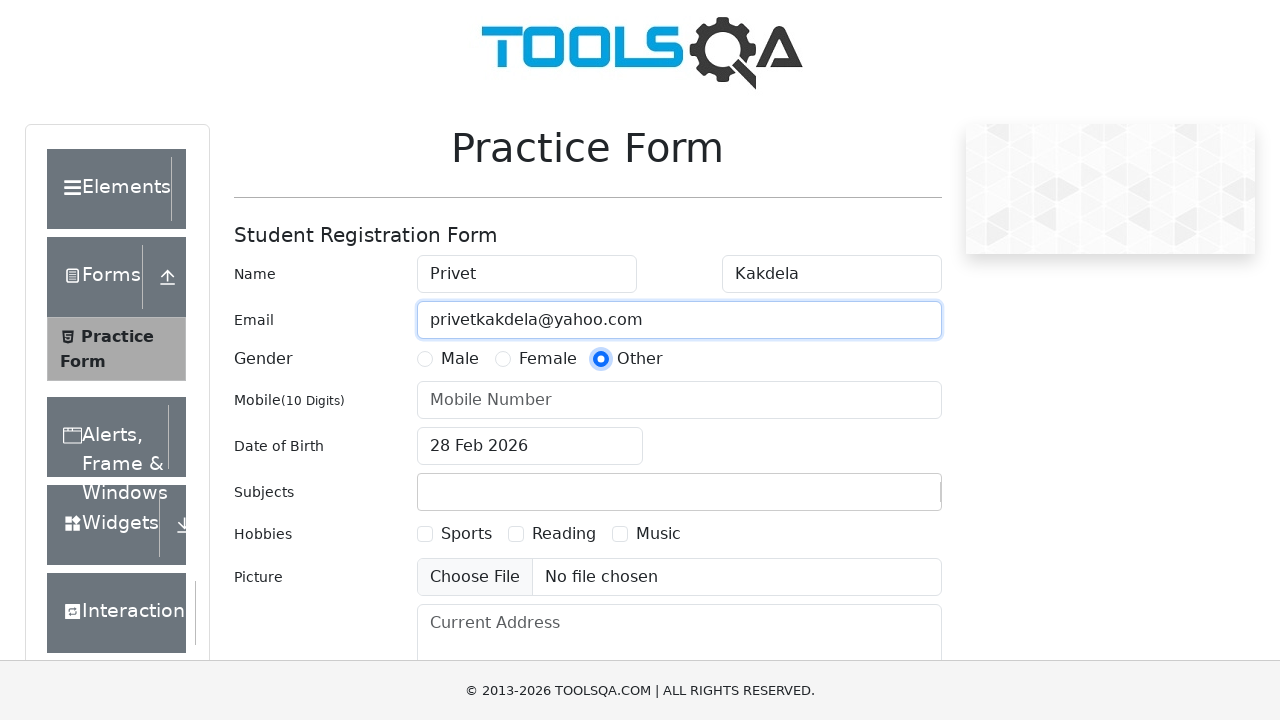

Filled phone number field with '79211234578' on #userNumber
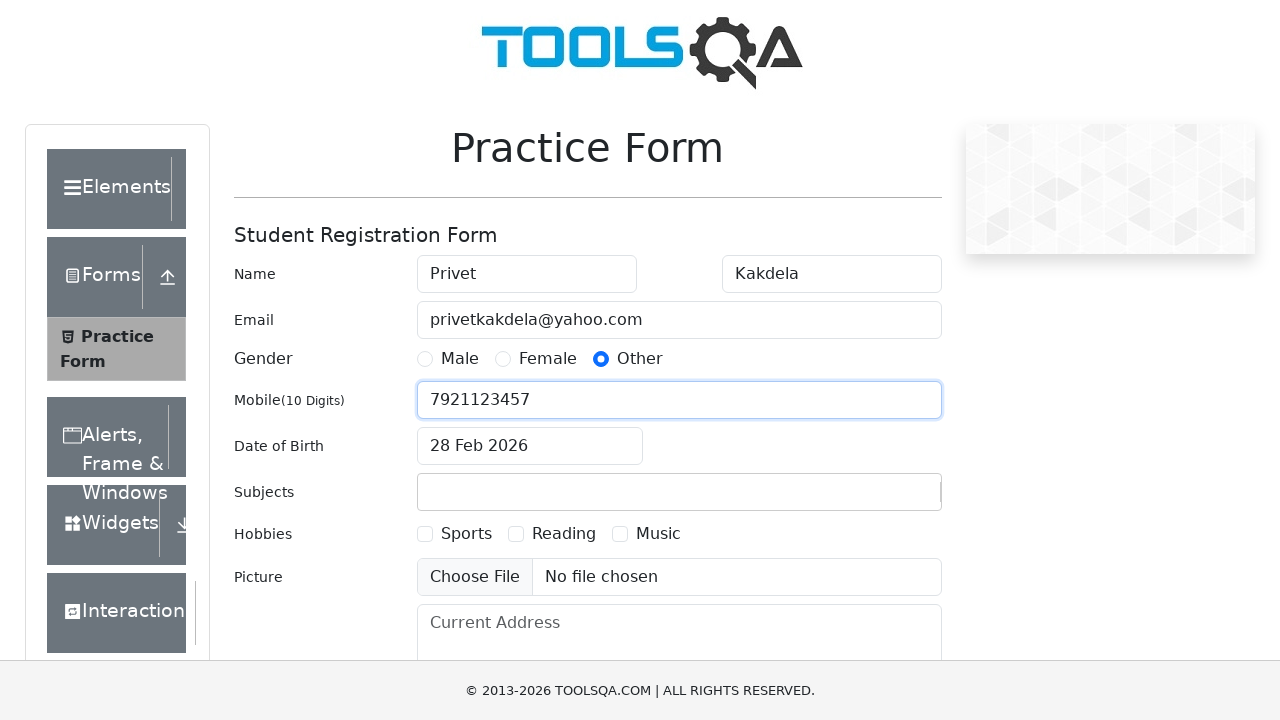

Clicked date of birth input to open date picker at (530, 446) on #dateOfBirthInput
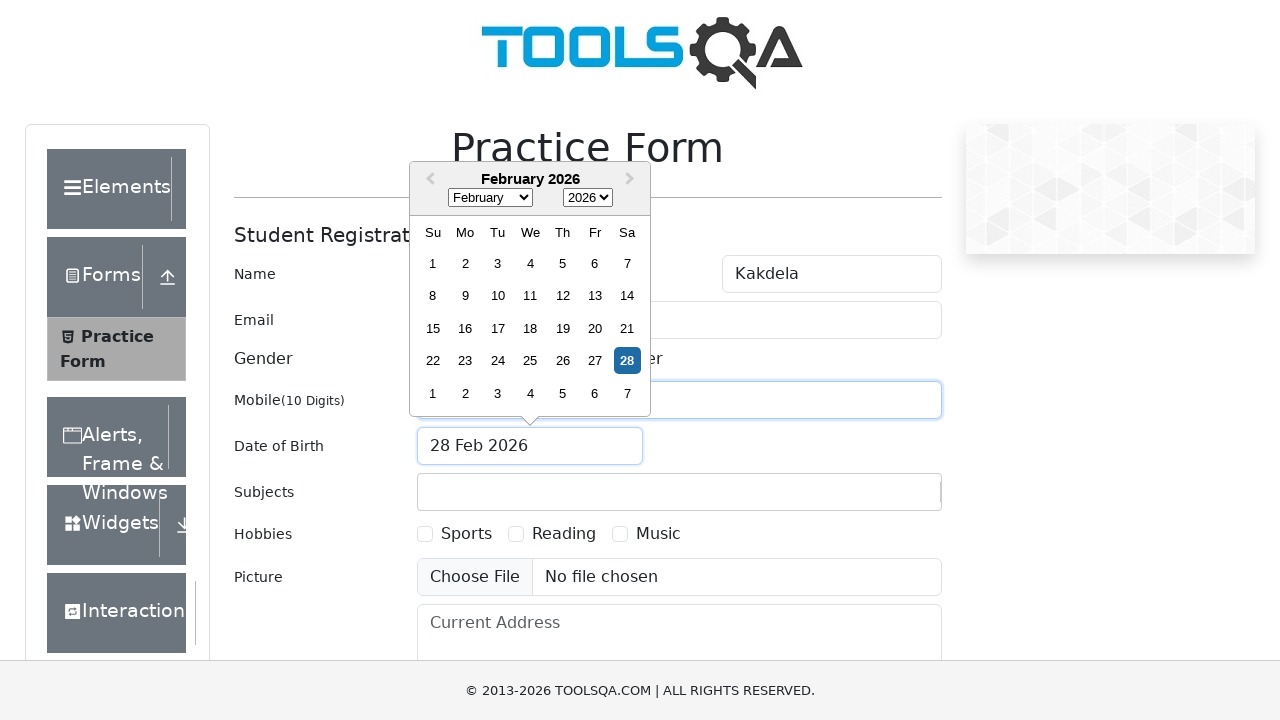

Selected 'February' from month dropdown on .react-datepicker__month-select
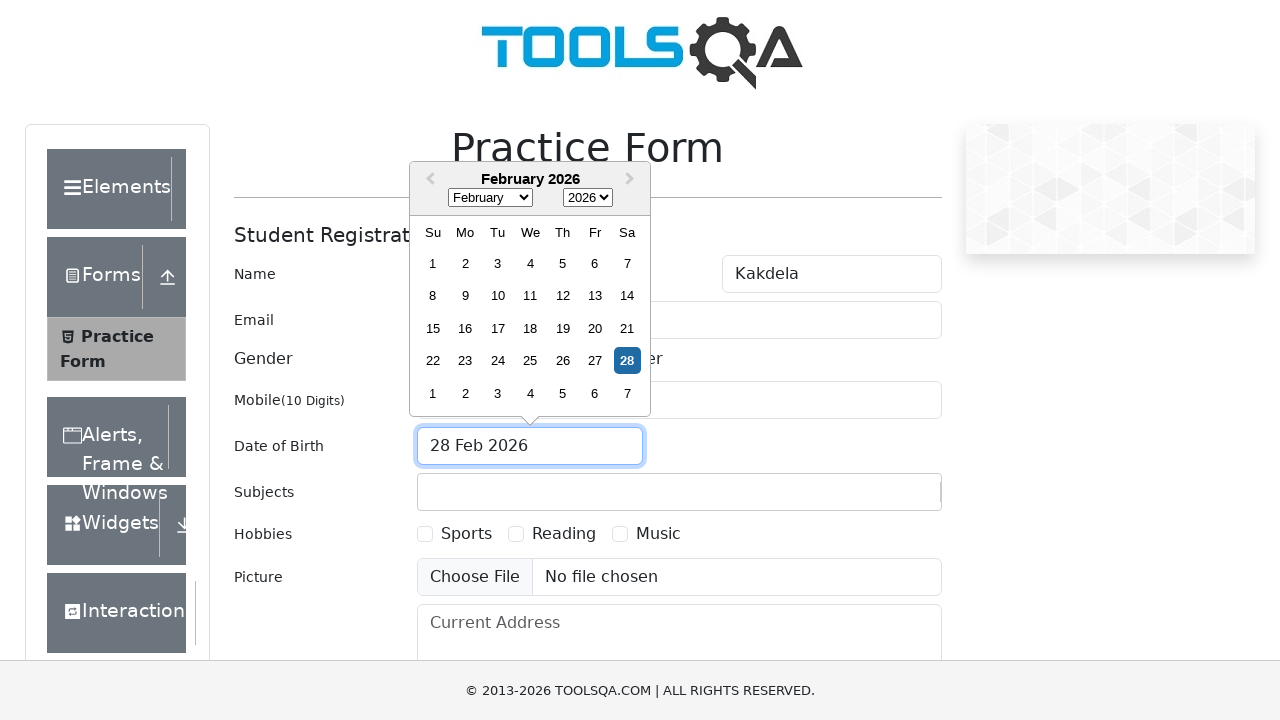

Selected '1950' from year dropdown on .react-datepicker__year-select
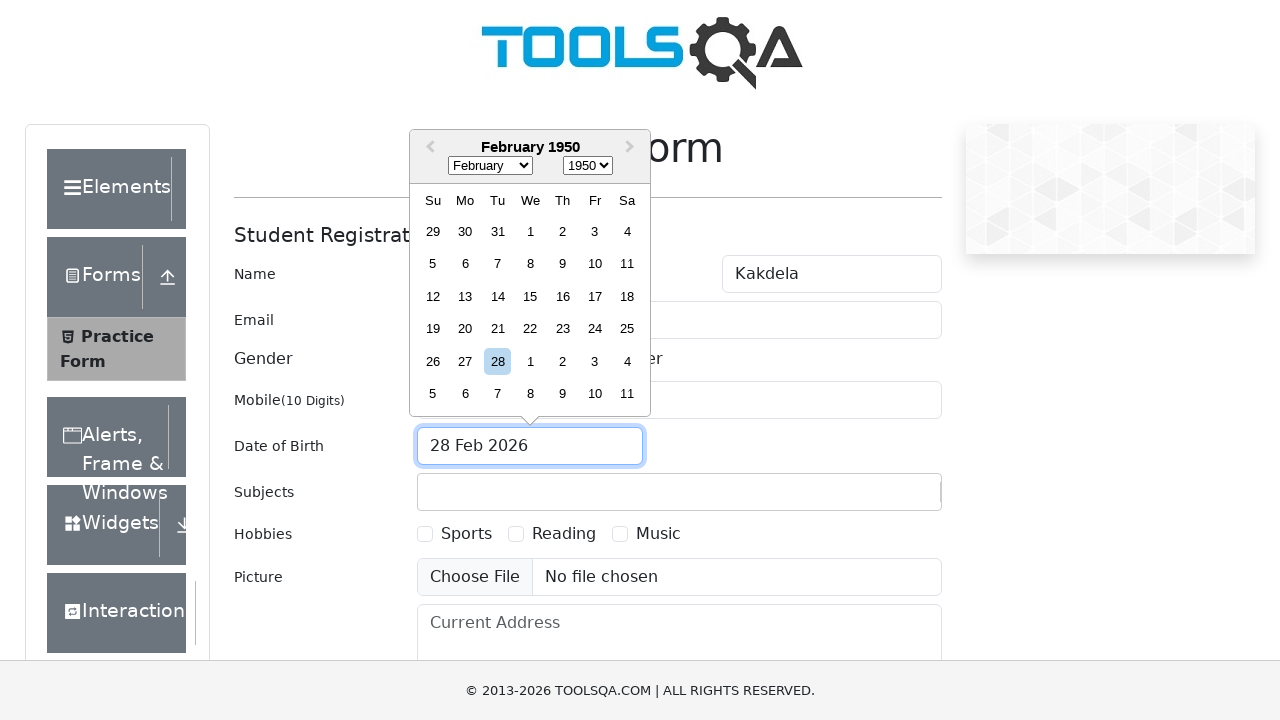

Selected day 19 from date picker at (433, 329) on .react-datepicker__month >> text=19
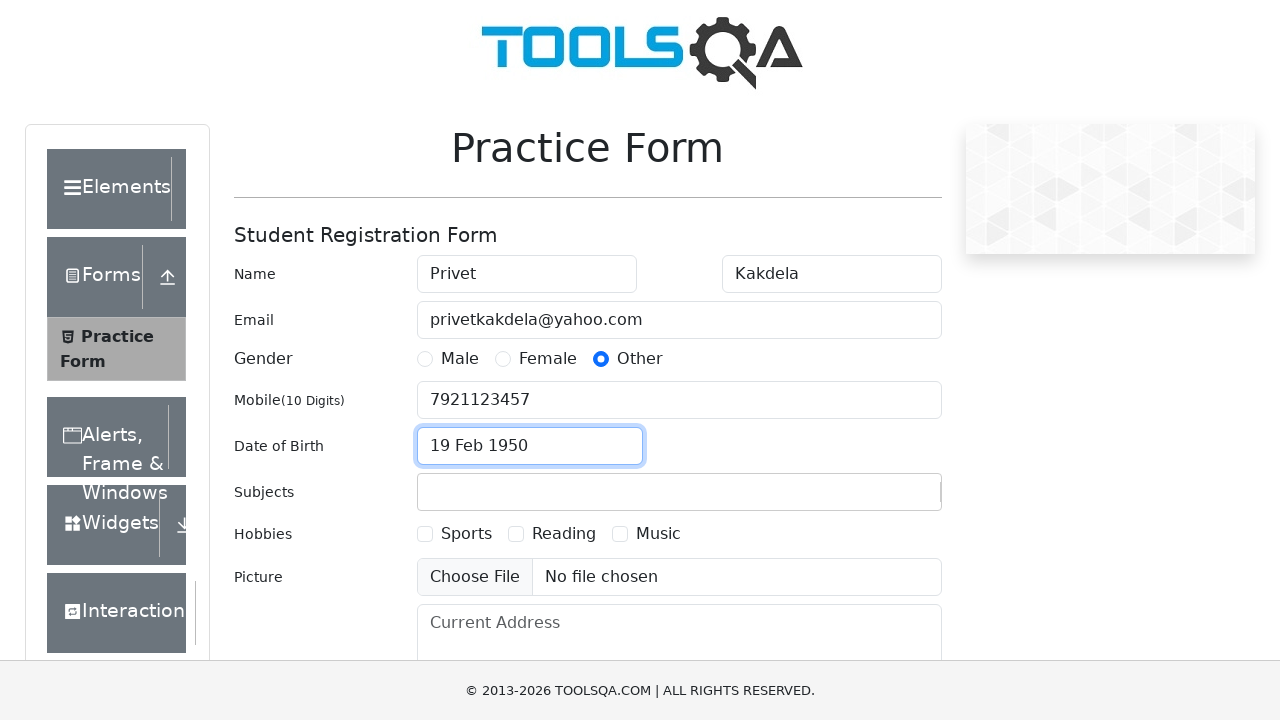

Clicked on subjects container at (679, 492) on #subjectsContainer
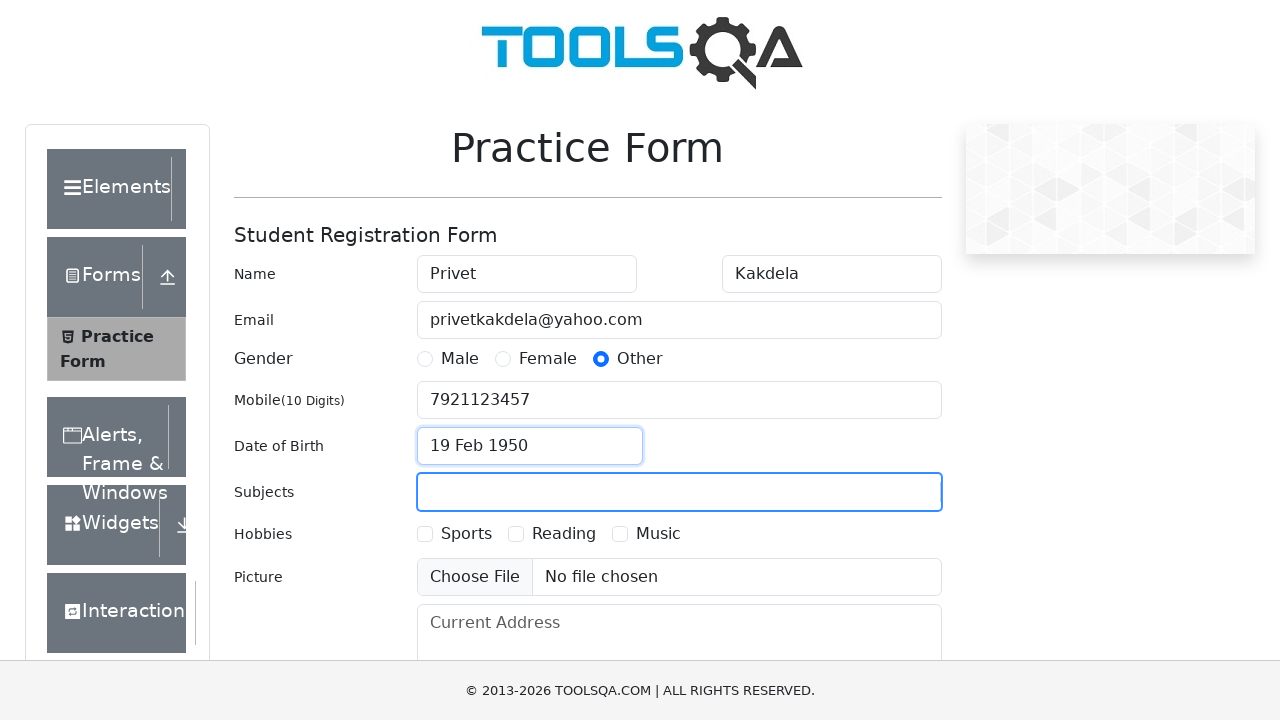

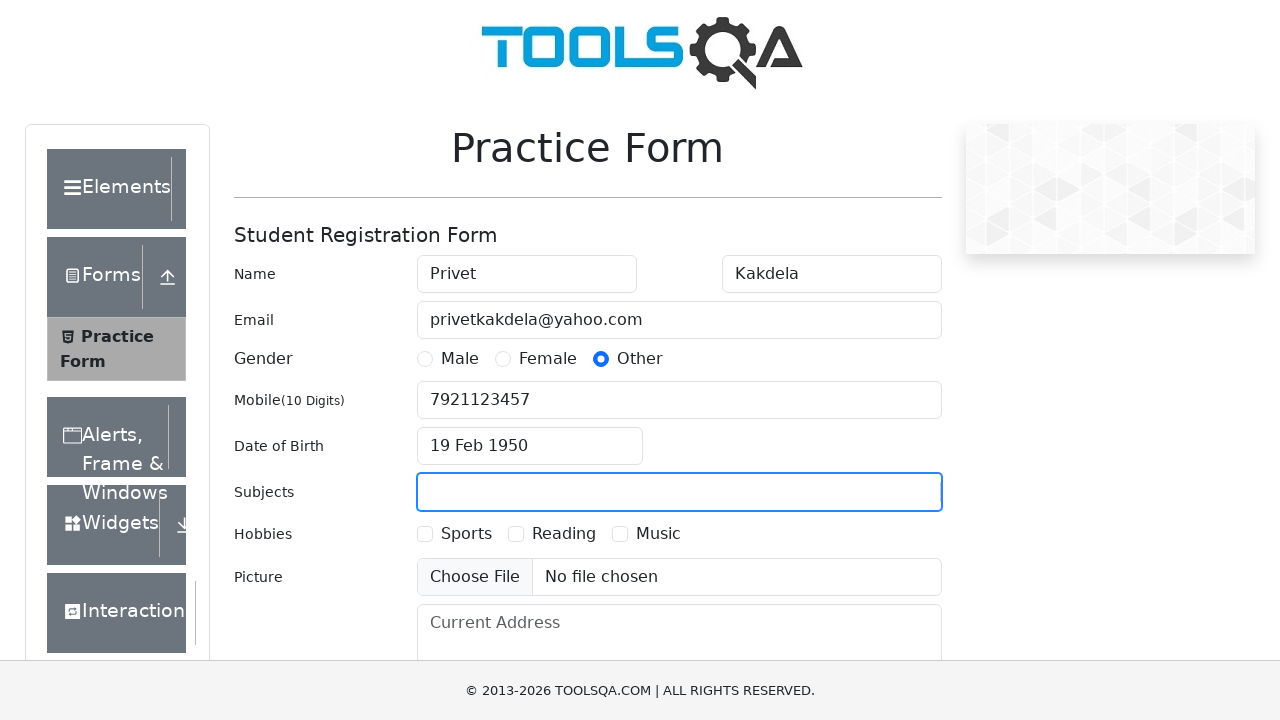